Navigates to a page with embedded YouTube videos, waits for video iframes to load, and verifies video elements are present on the page.

Starting URL: http://emapp.cc/watch/[{"v":"dQw4w9WgXcQ","t":0}]

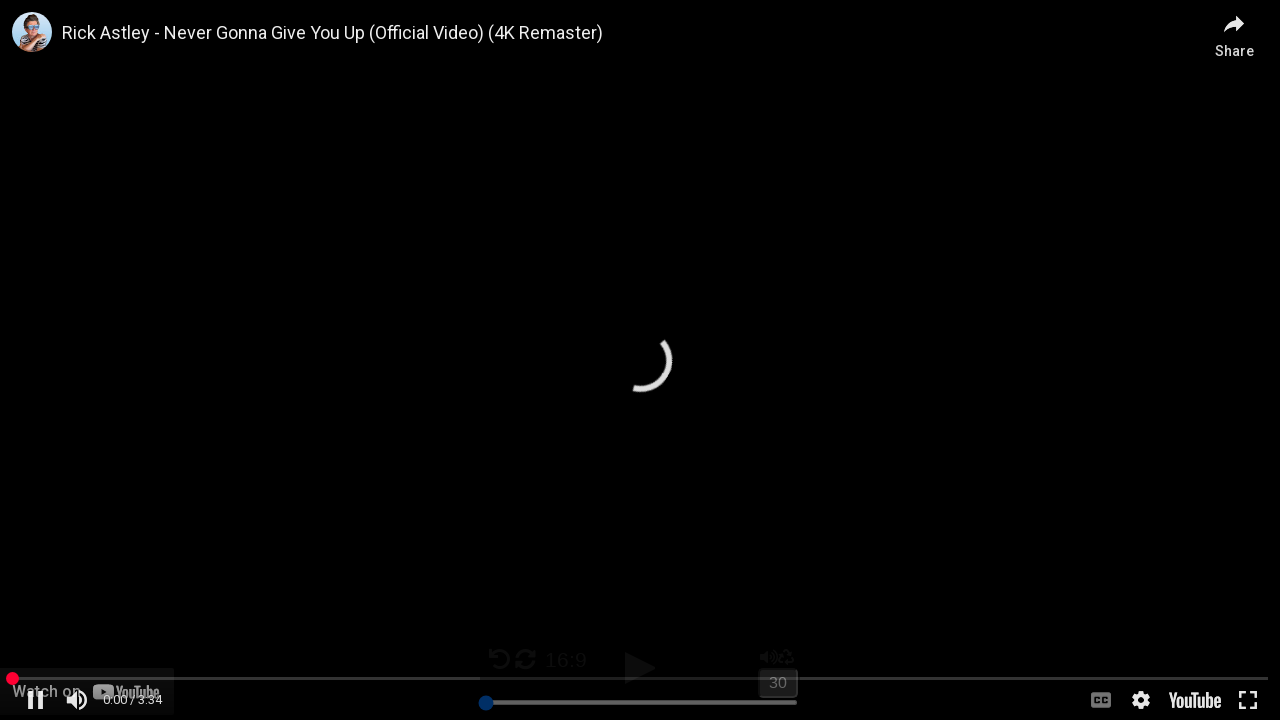

Waited for YouTube iframes or video elements to load
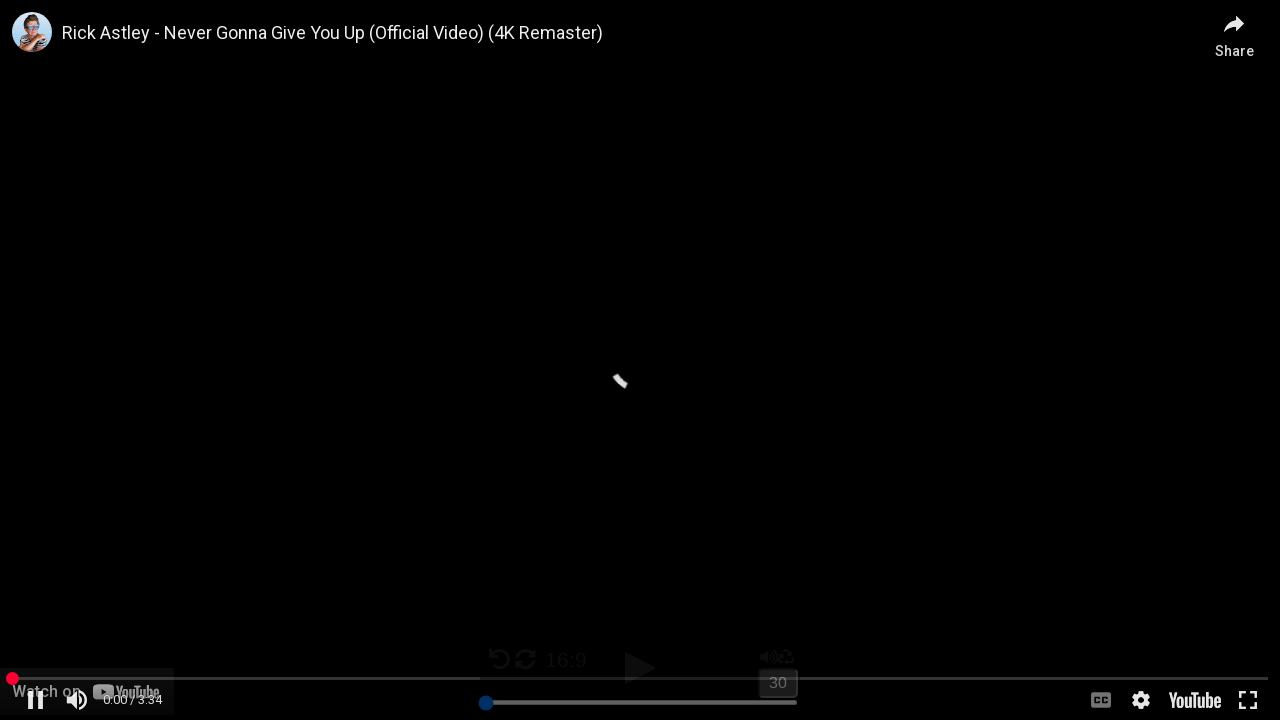

Located 1 video element(s) on the page
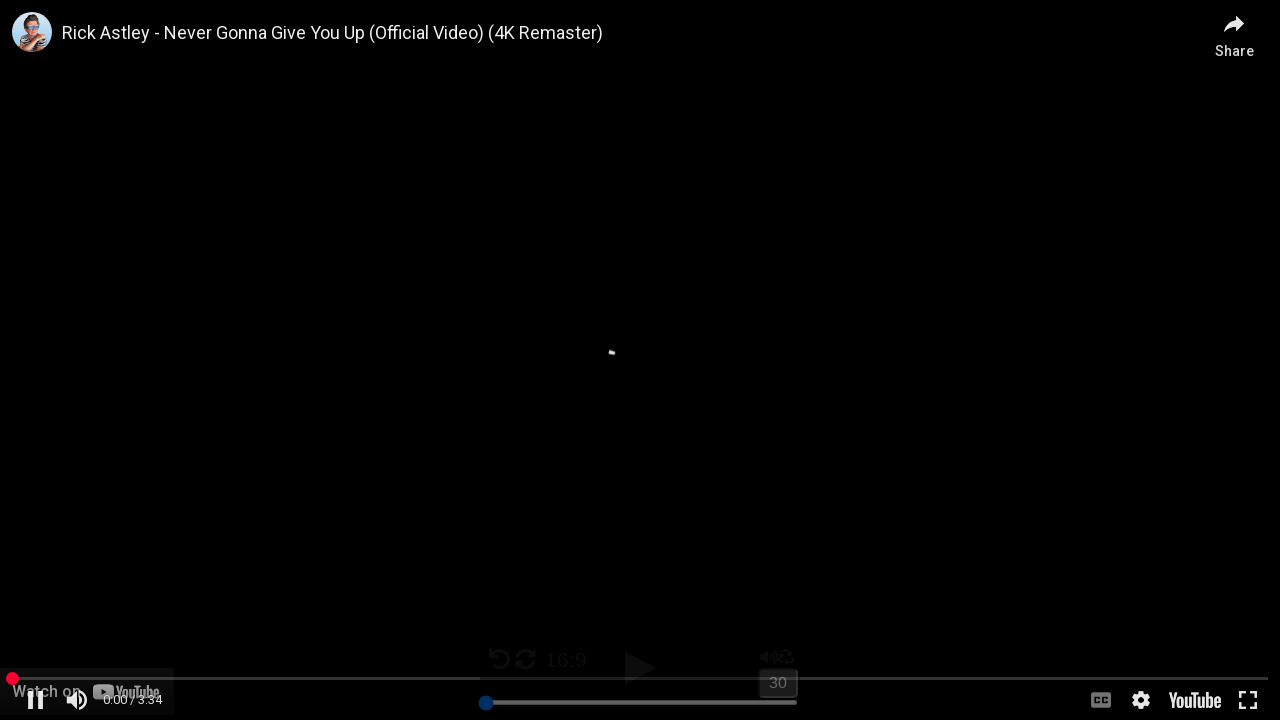

Verified that at least one video element is present
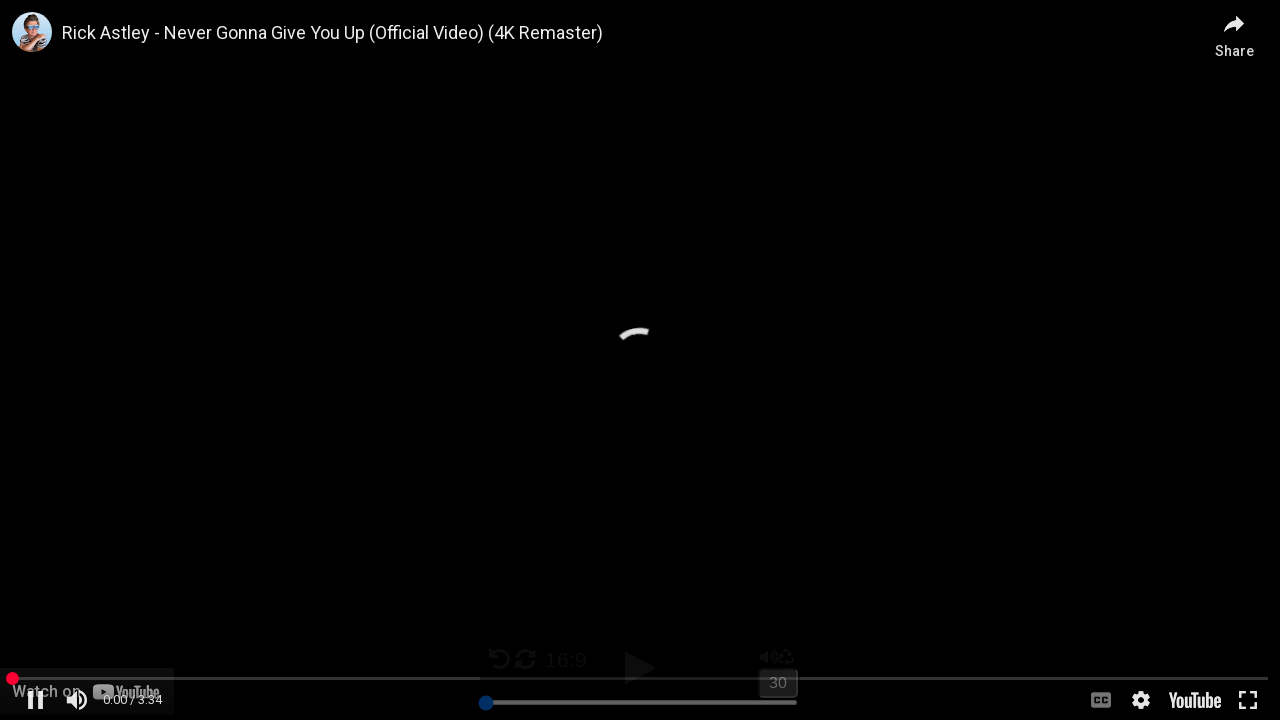

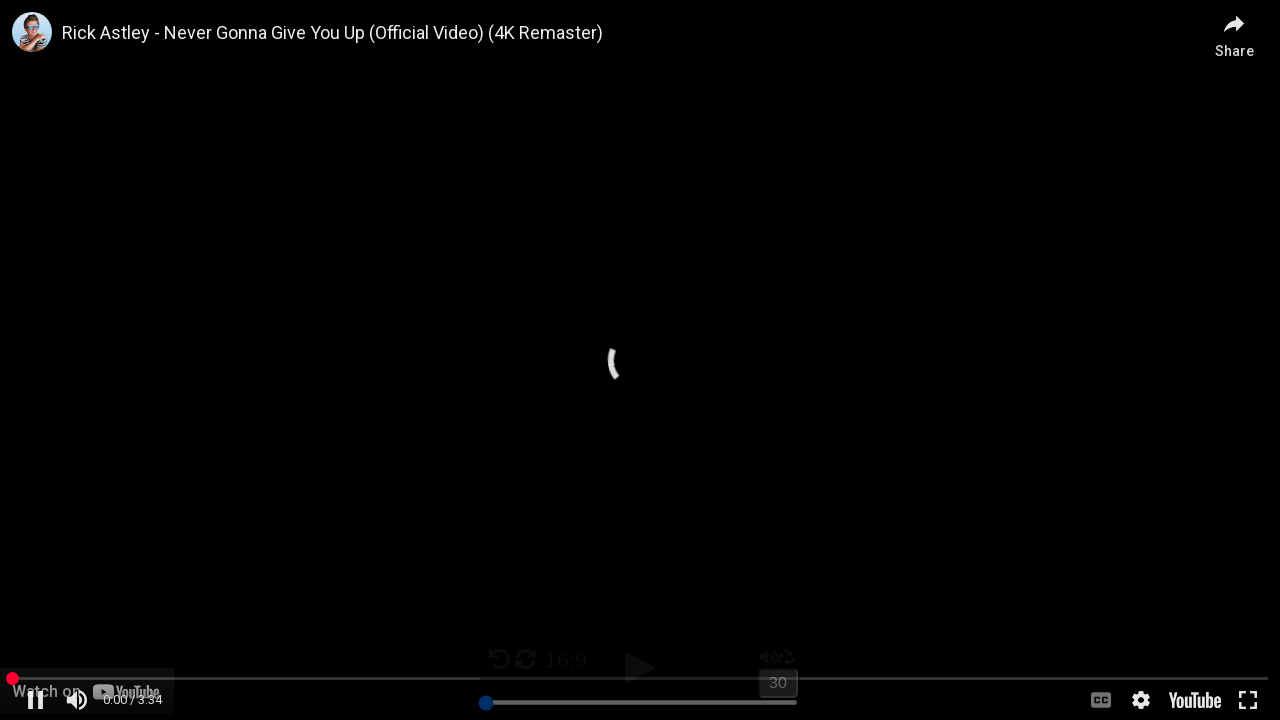